Navigates to 36kr news listing page and verifies that news article items are displayed with their titles and descriptions.

Starting URL: https://36kr.com/information/web_news/

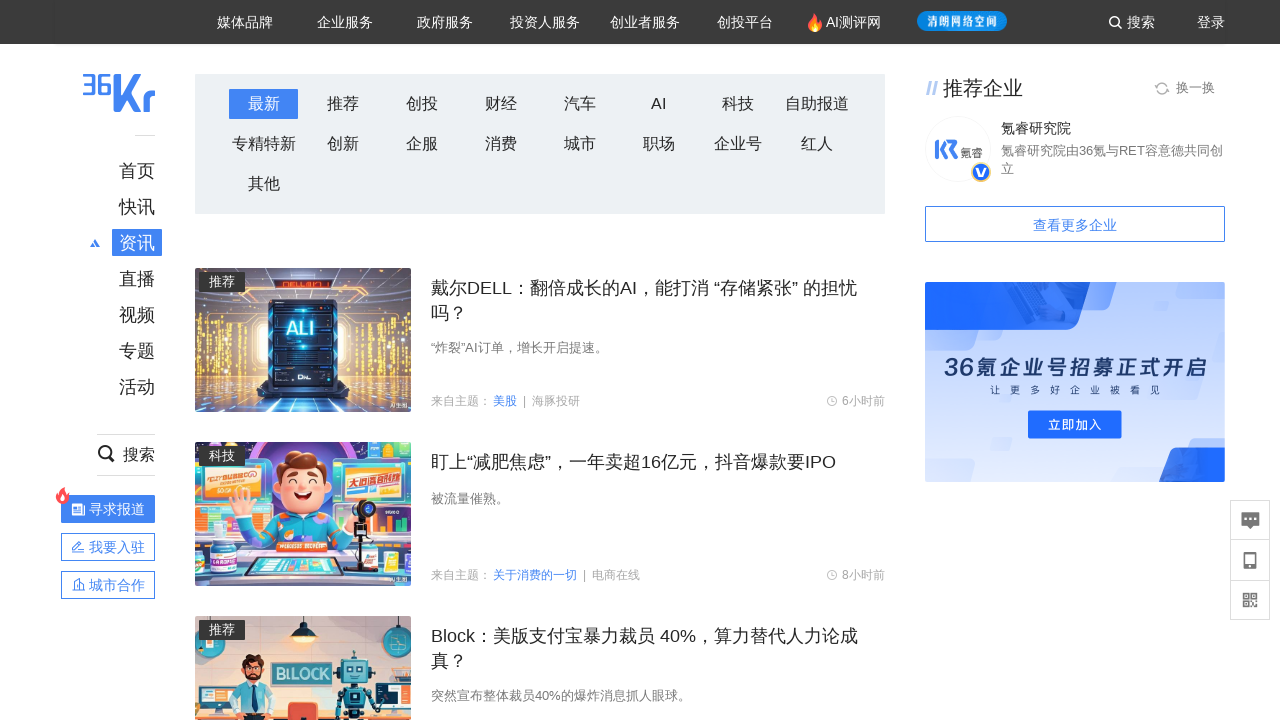

Waited for news article list to load on 36kr information page
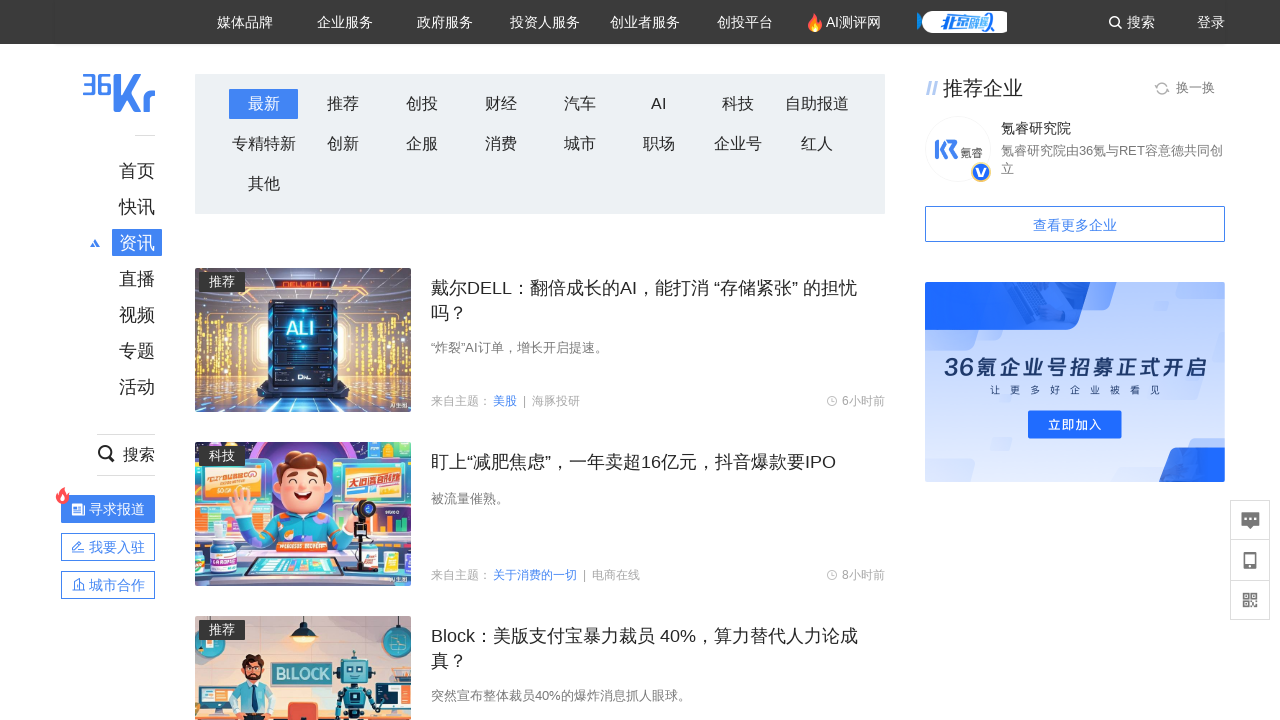

Verified article titles are present in the listing
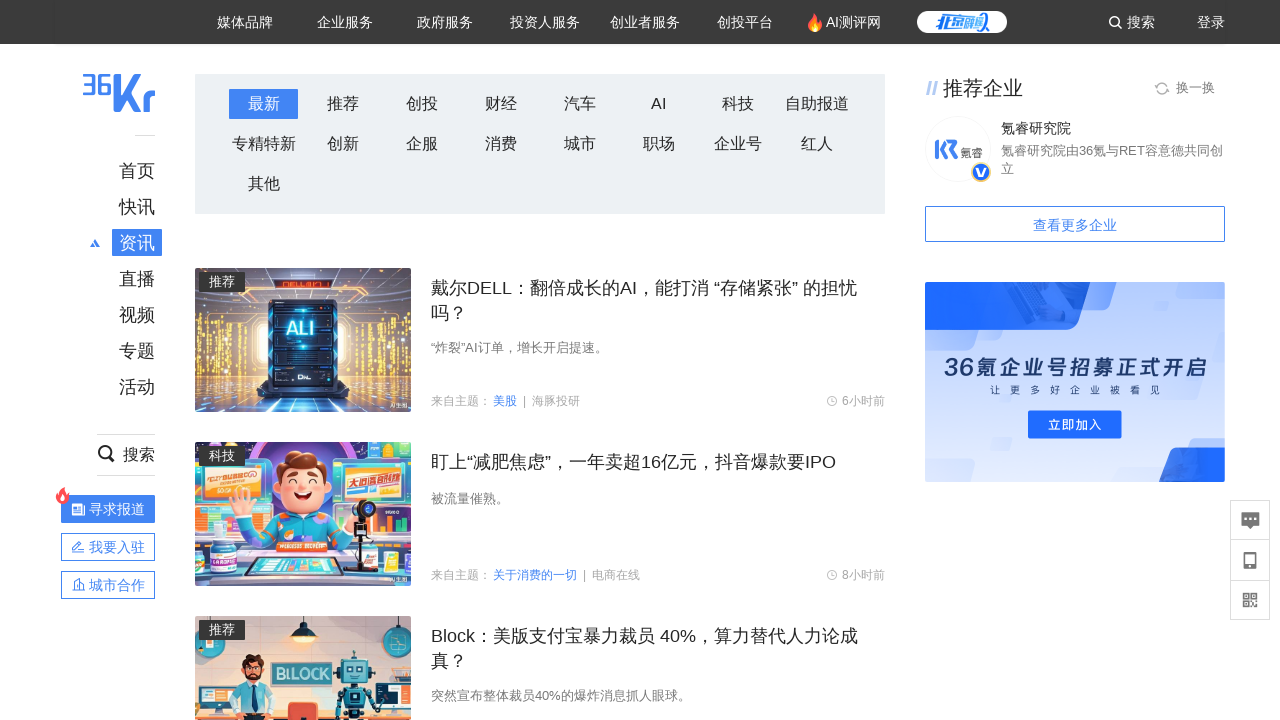

Verified article descriptions are present in the listing
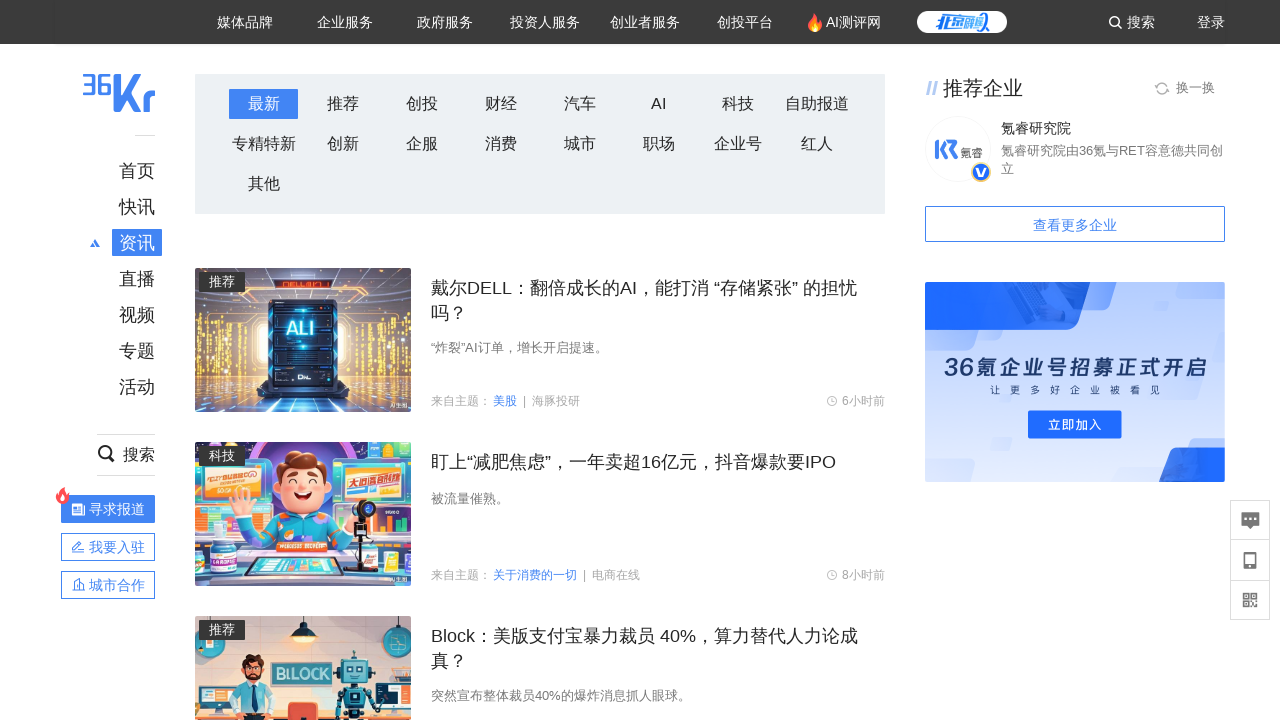

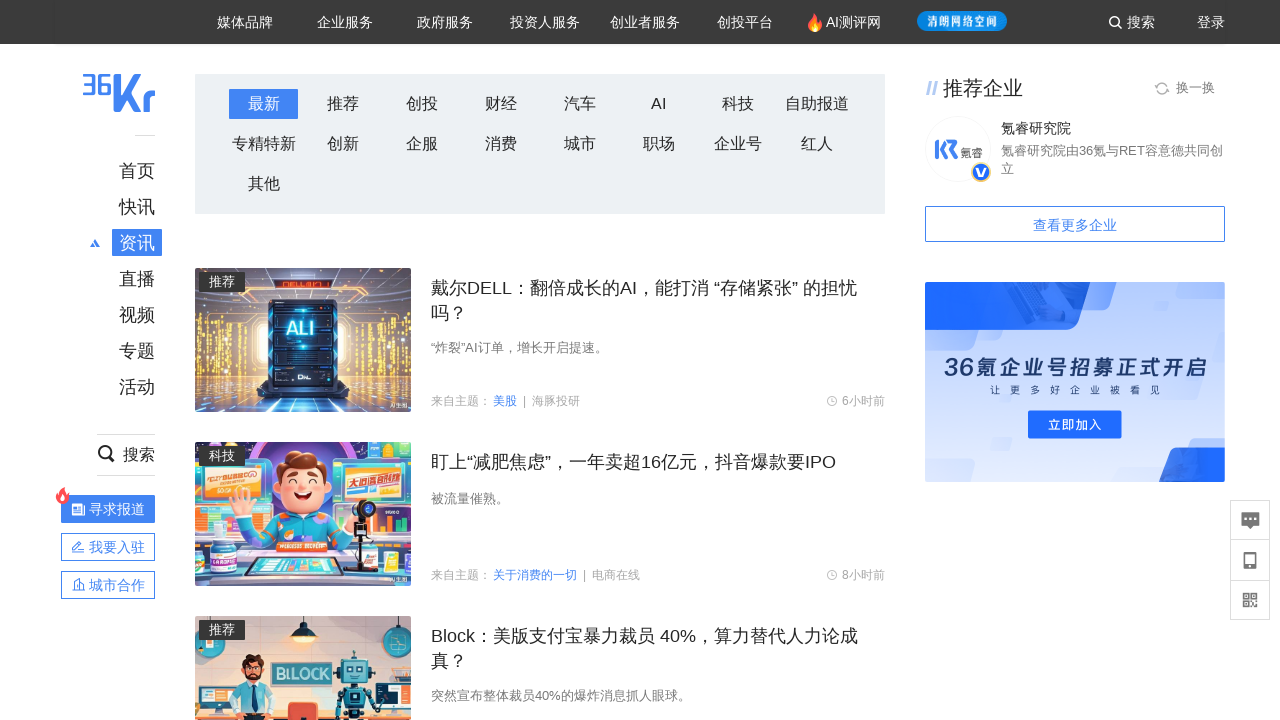